Opens the UFRJ (Federal University of Rio de Janeiro) website and waits for the page to load

Starting URL: http://www.ufrj.br

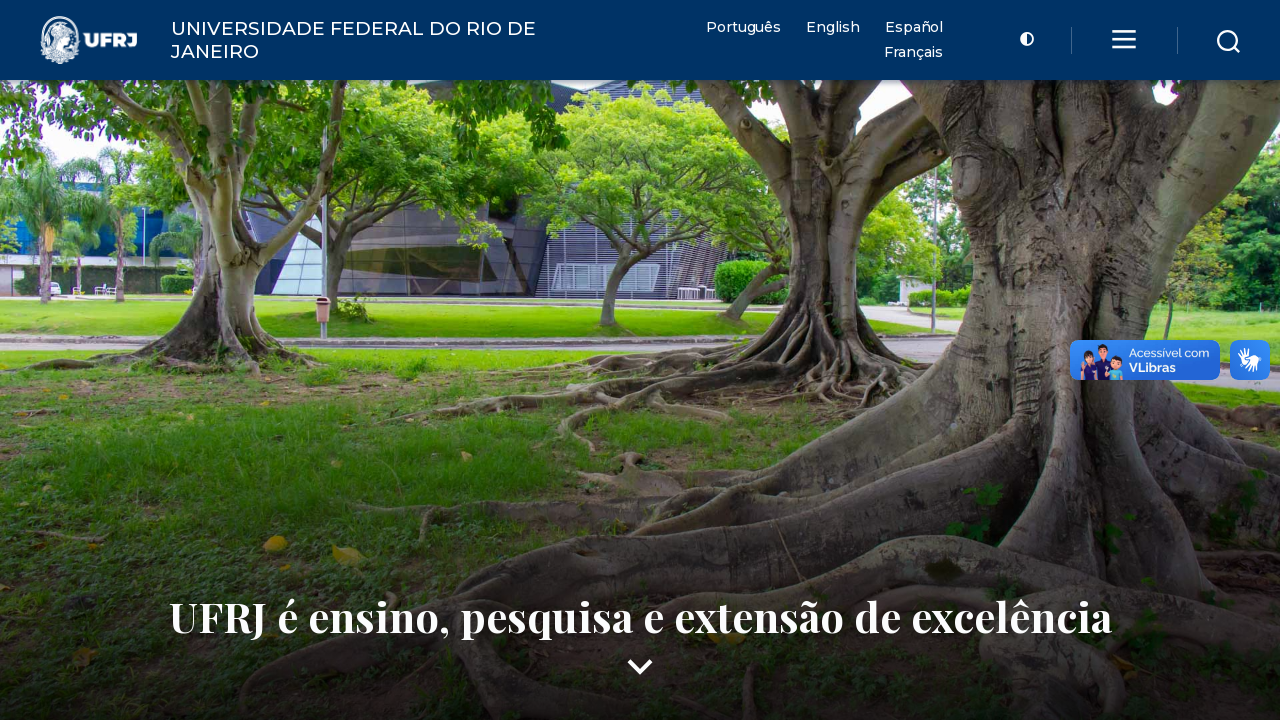

UFRJ website page fully loaded - network idle state reached
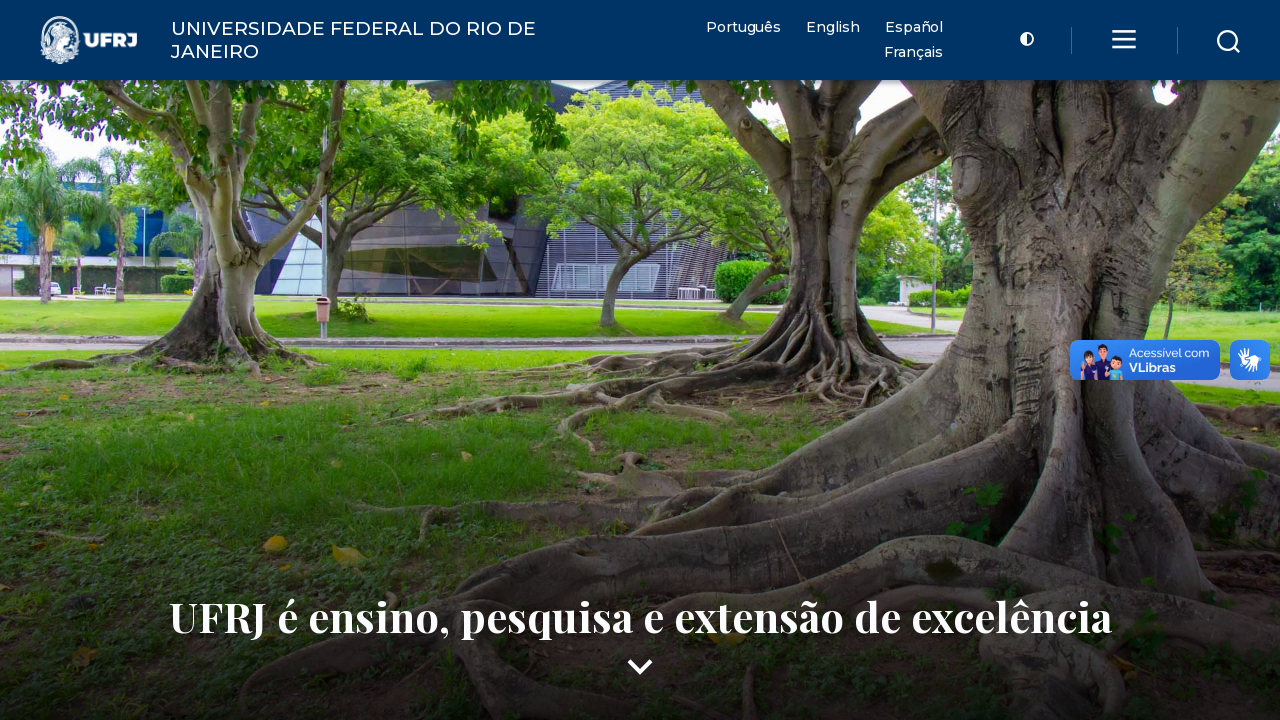

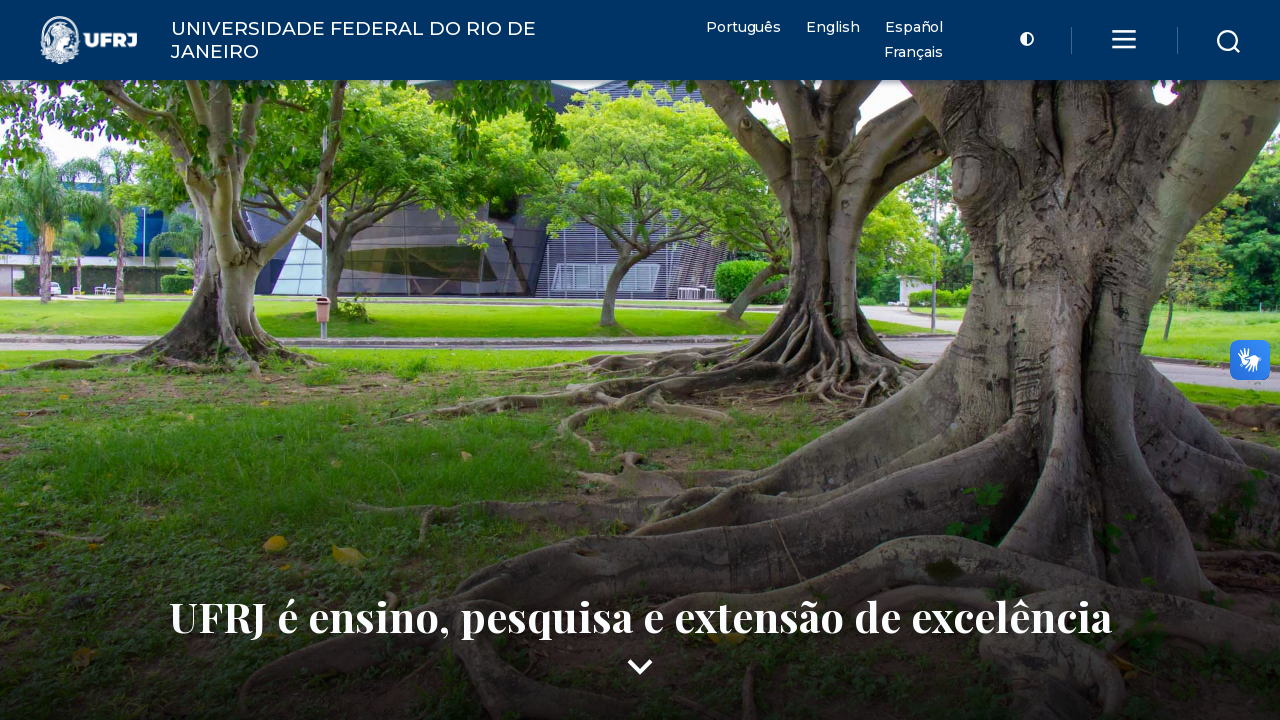